Tests disappearing elements page by navigating to it and looking for the Gallery link element, refreshing if not found

Starting URL: http://the-internet.herokuapp.com/

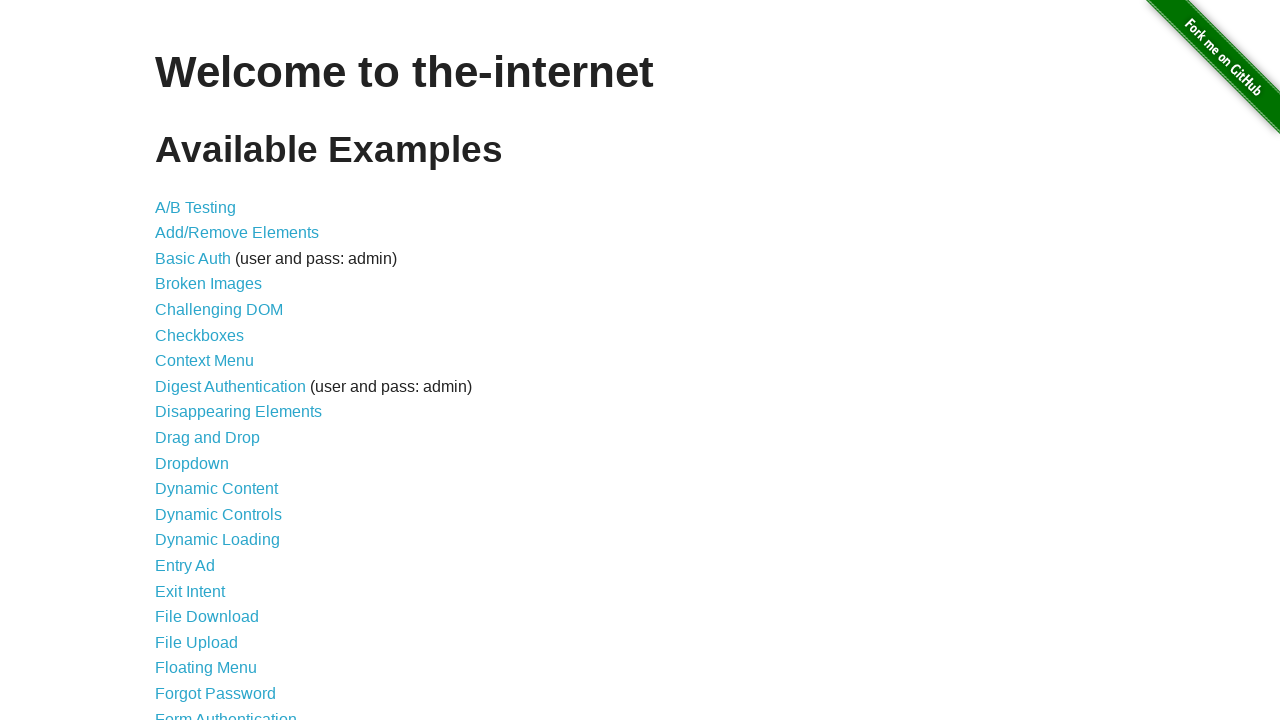

Clicked on Disappearing Elements link at (238, 412) on text=Disappearing Elements
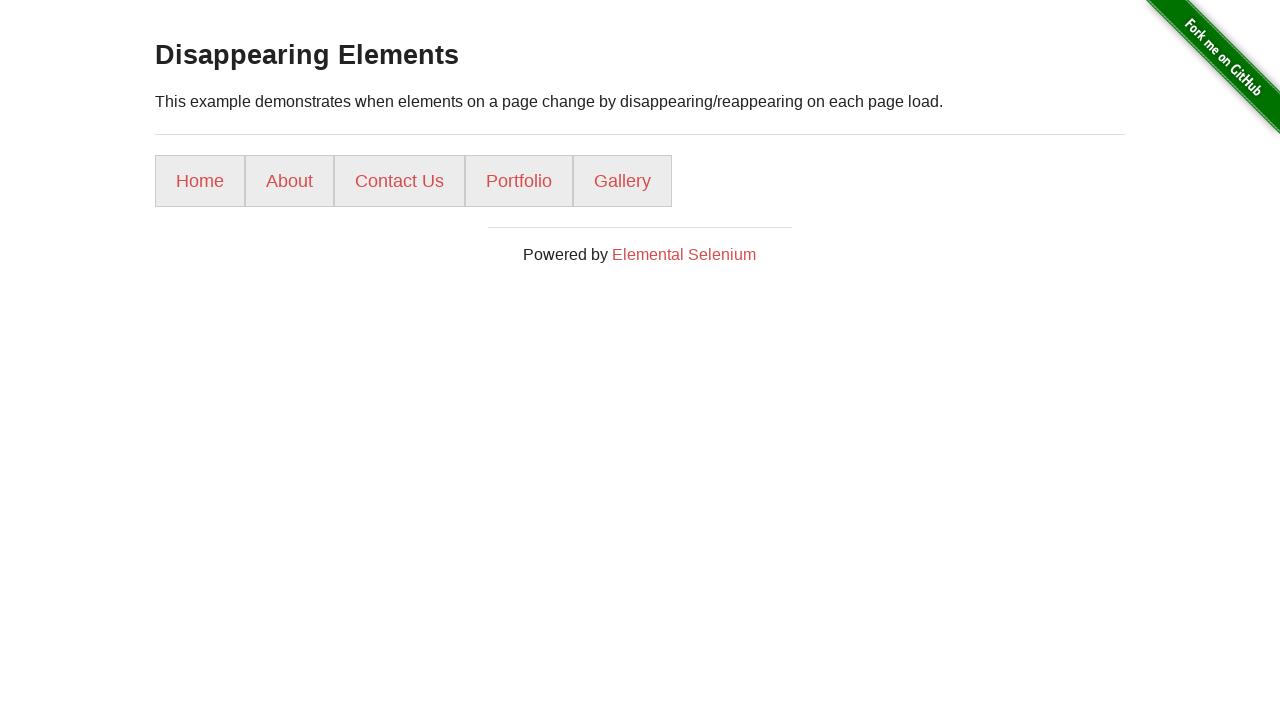

Waited for list items with links to load
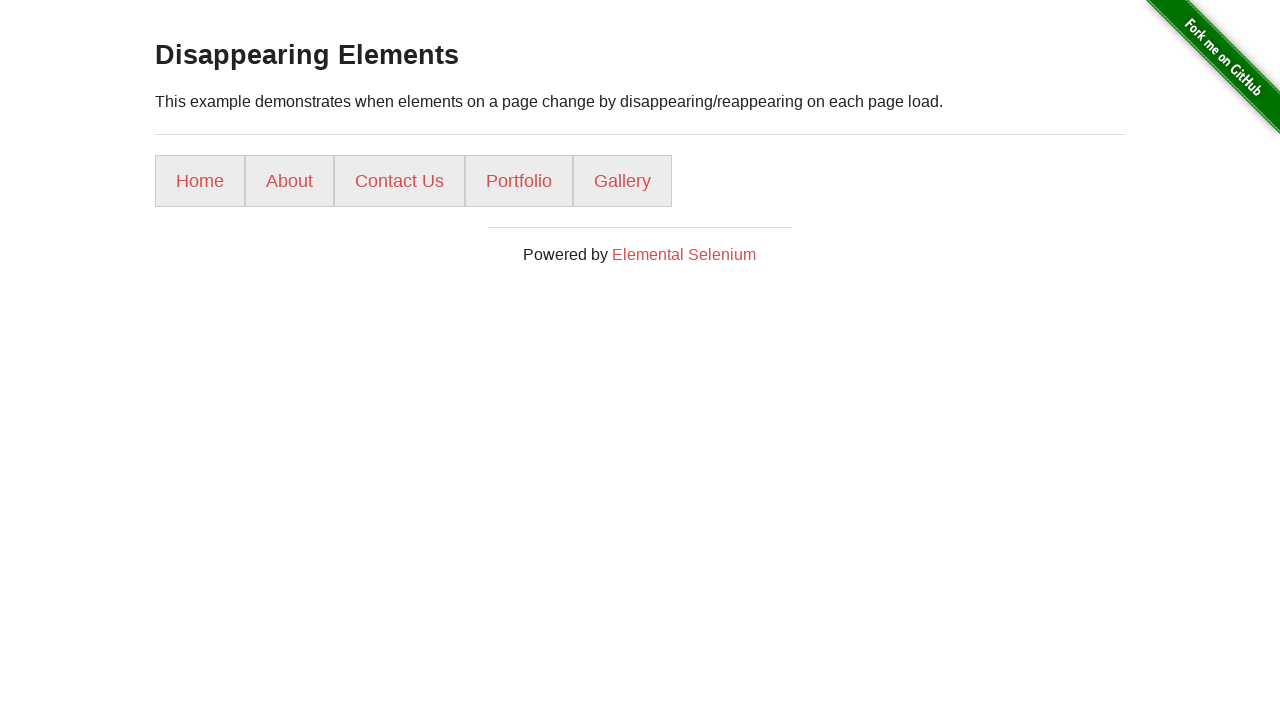

Gallery link element found
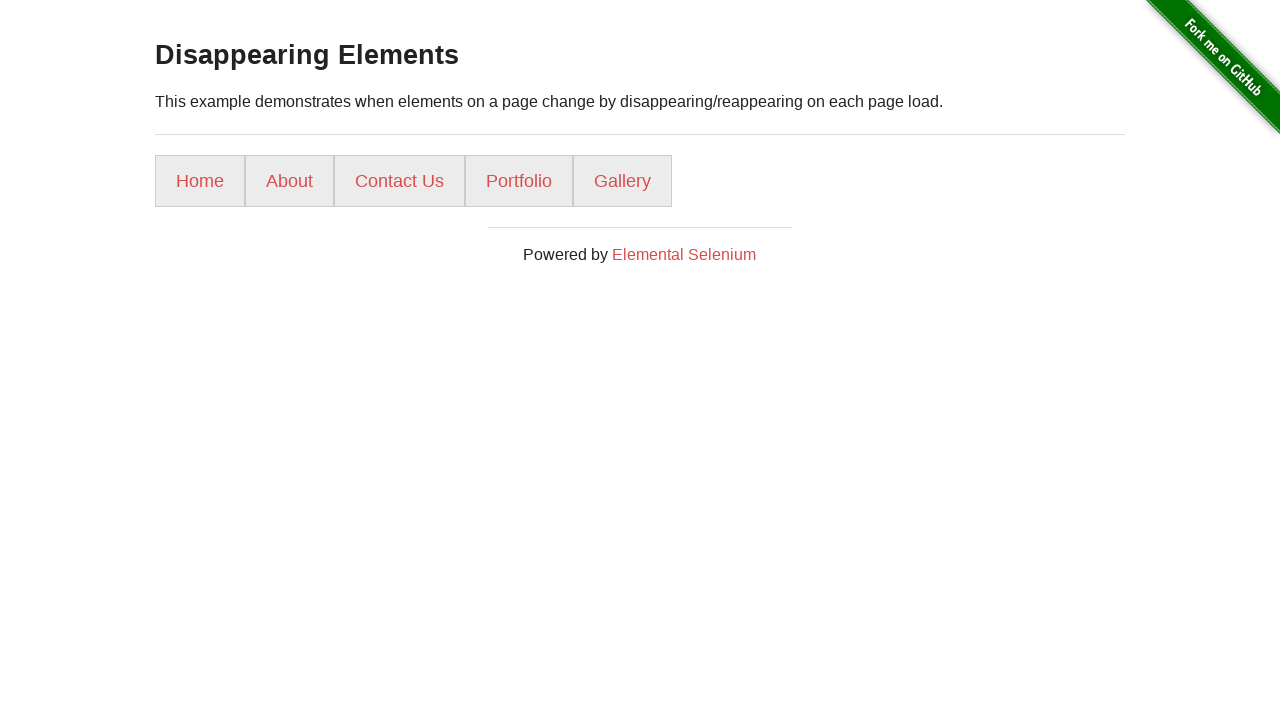

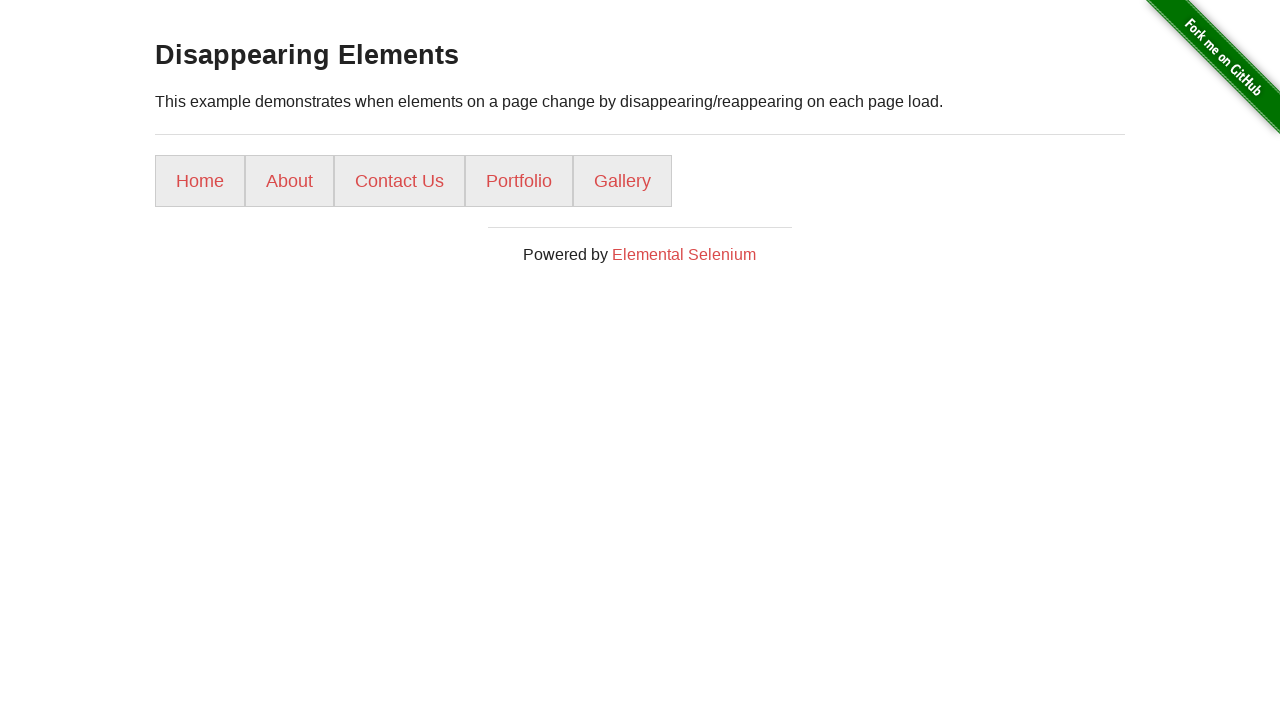